Opens the bip.ru website and checks that the browser console does not contain any SEVERE error messages

Starting URL: https://bip.ru/

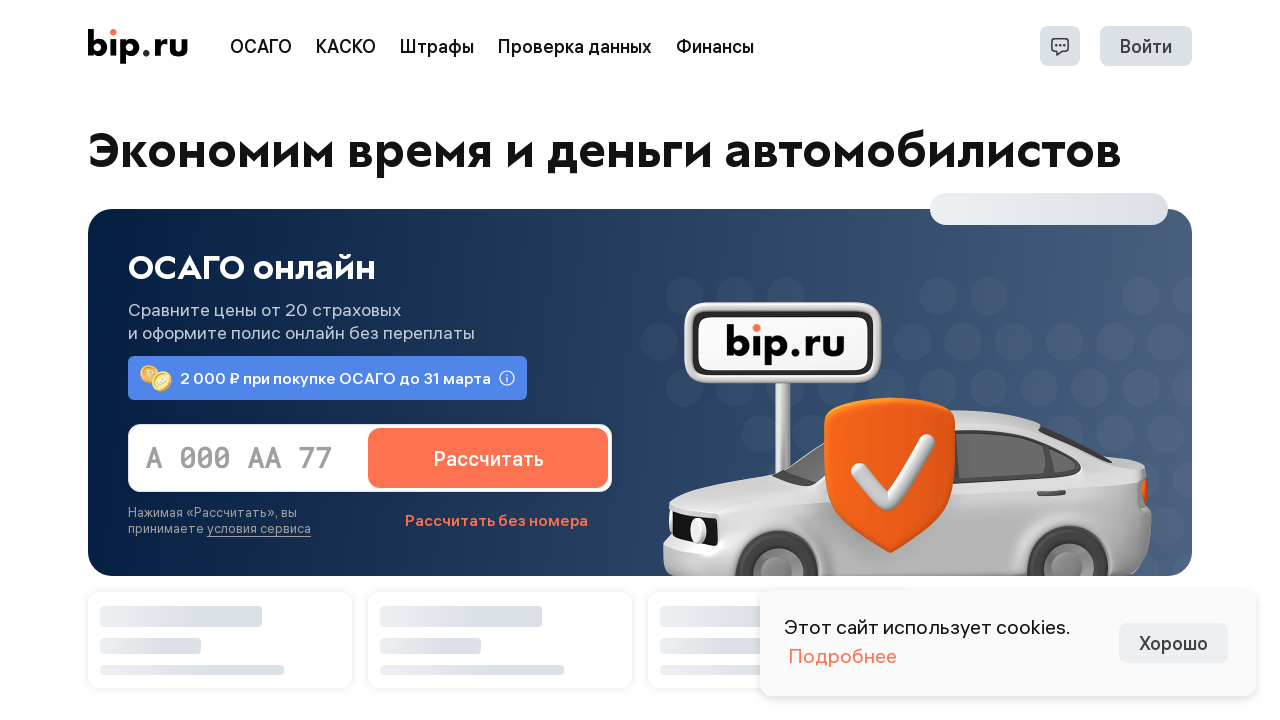

Waited for page to reach domcontentloaded state
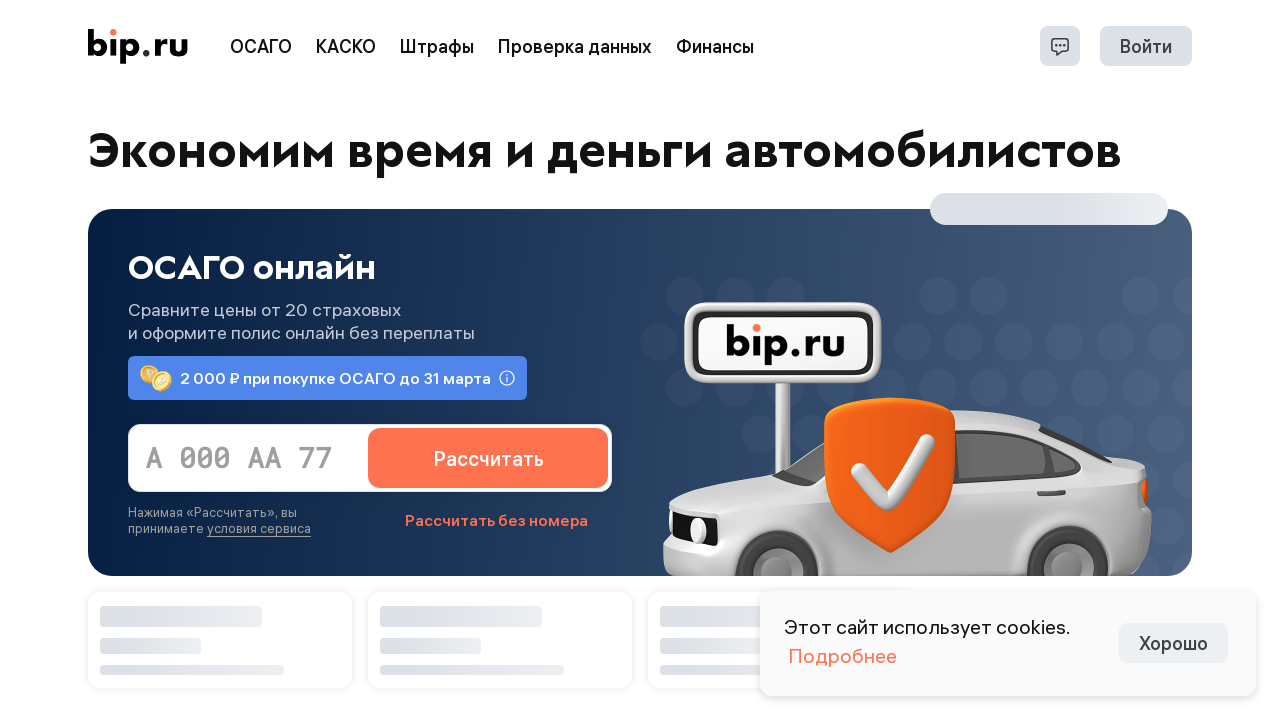

Set up console message handler
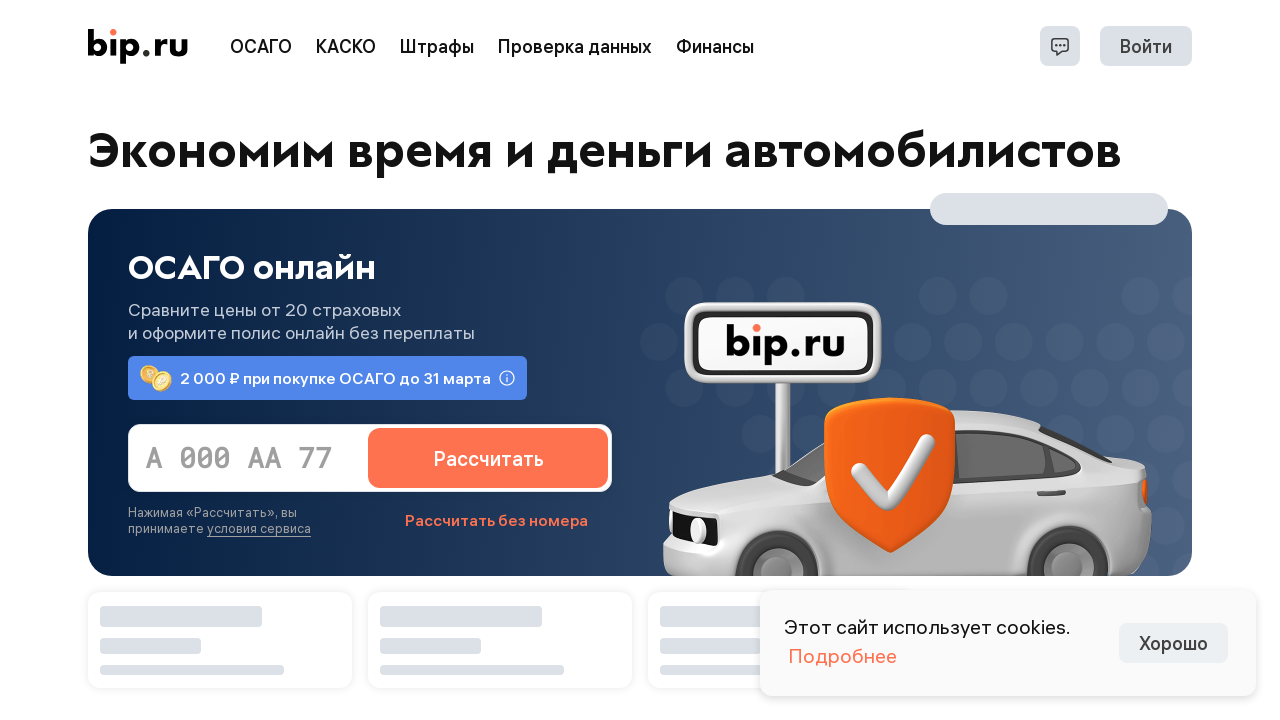

Reloaded the page to capture console messages
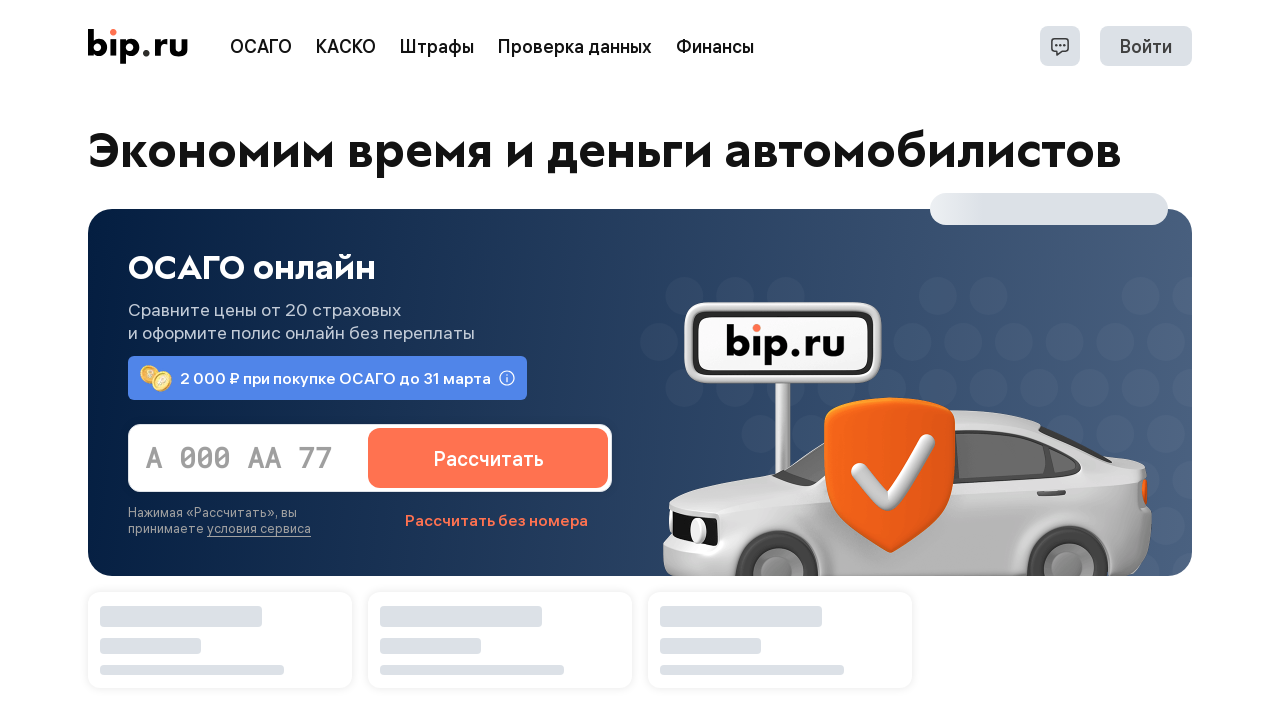

Waited for reloaded page to reach domcontentloaded state
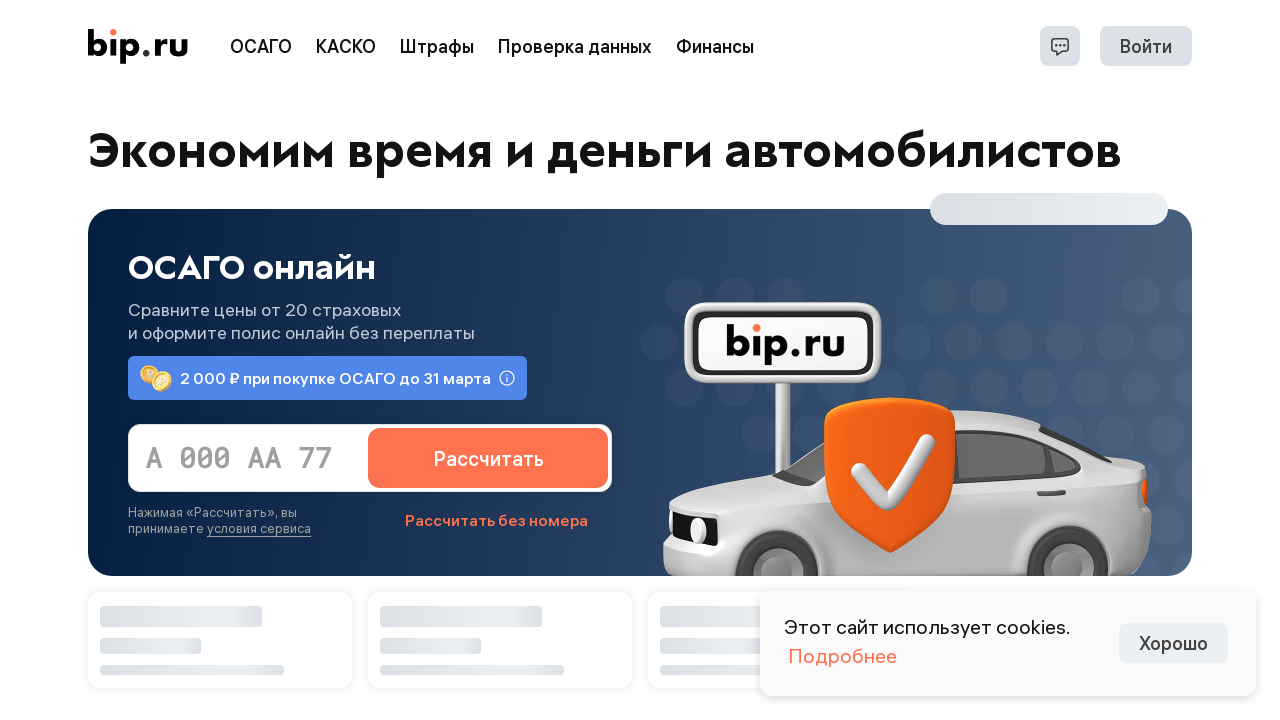

Verified that console does not contain any SEVERE error messages
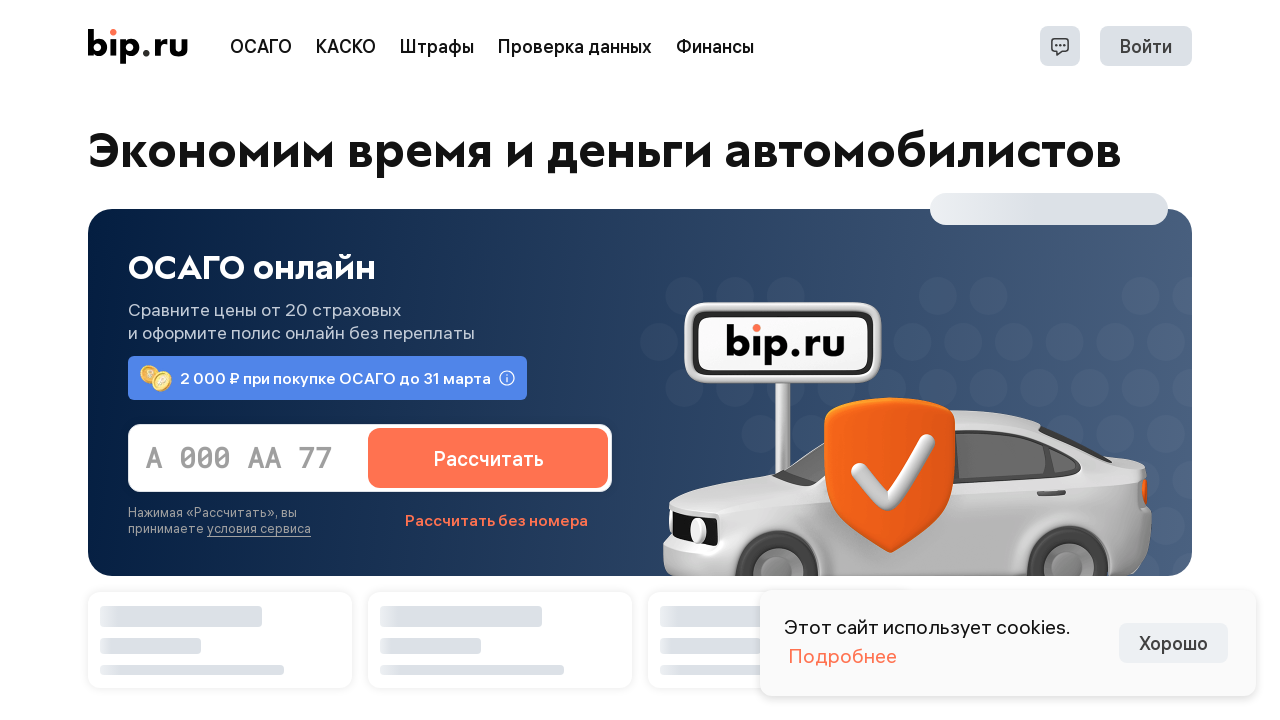

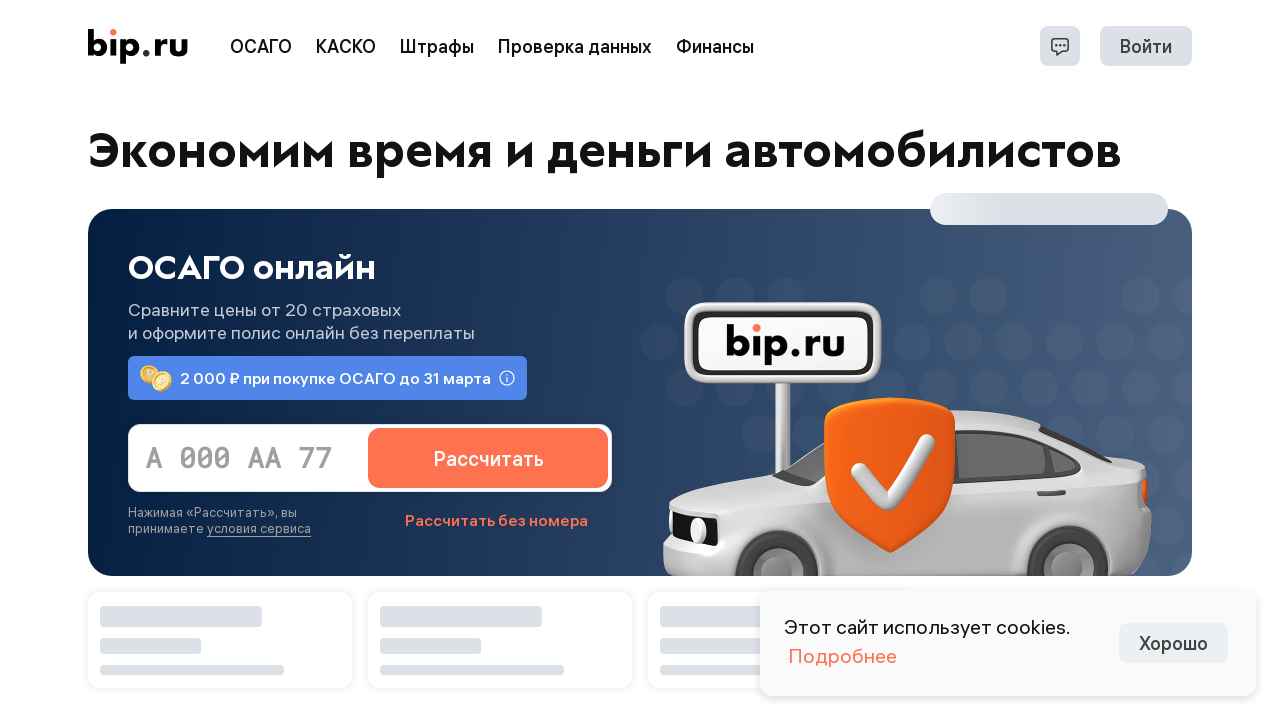